Tests multi-window navigation by clicking a link that opens a new browser tab/window, interacting with the new window's heading, and switching back to the original page.

Starting URL: https://the-internet.herokuapp.com/windows

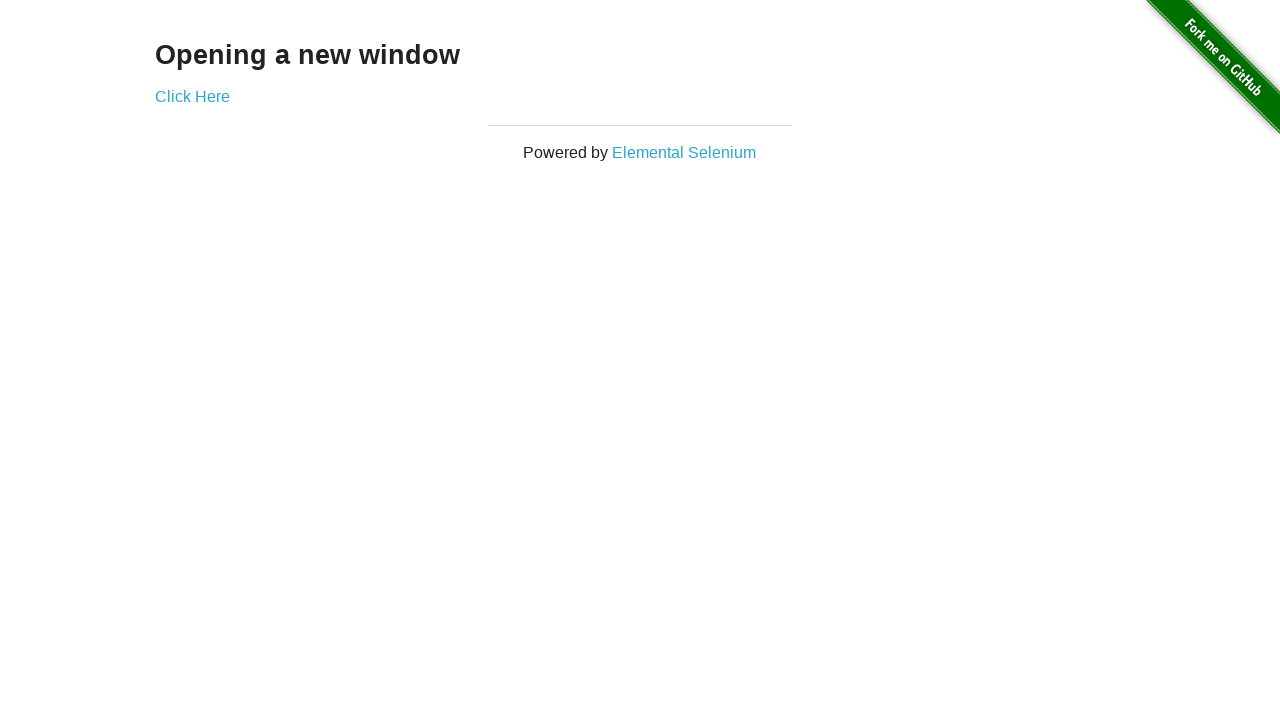

Verified page title is 'The Internet'
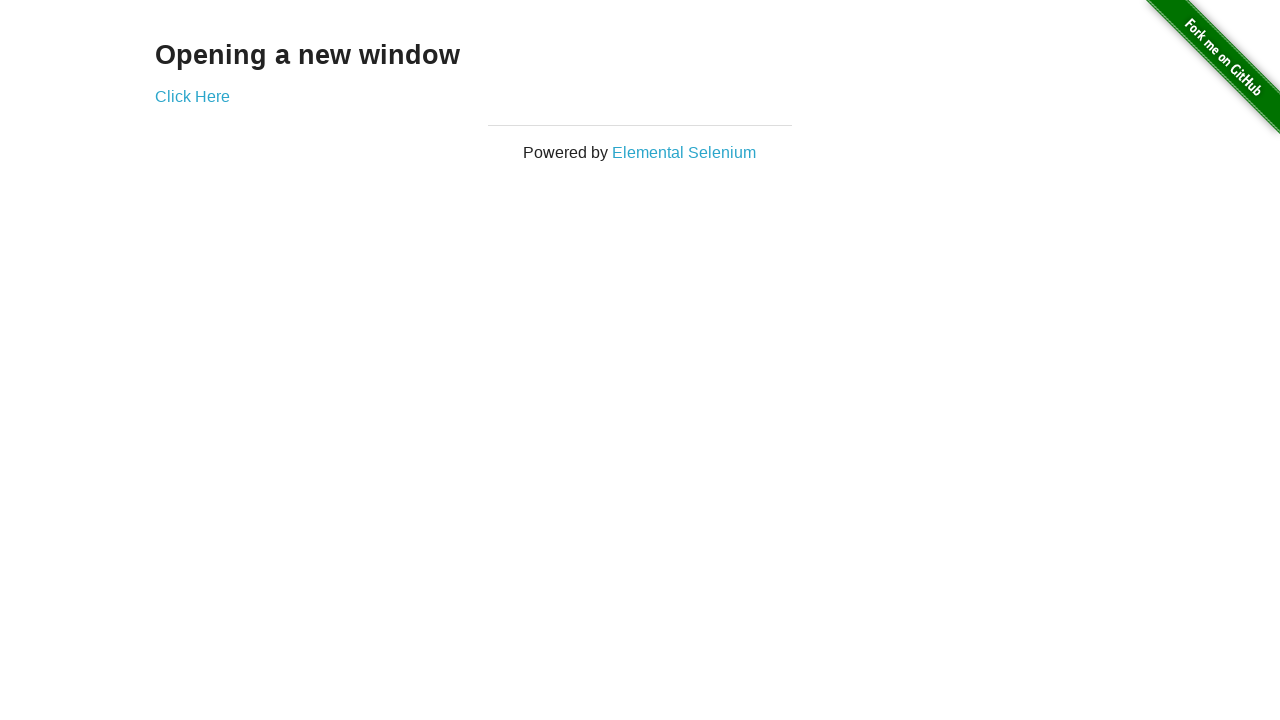

Clicked 'Click Here' link and new window opened at (192, 96) on internal:role=link[name="Click Here"i]
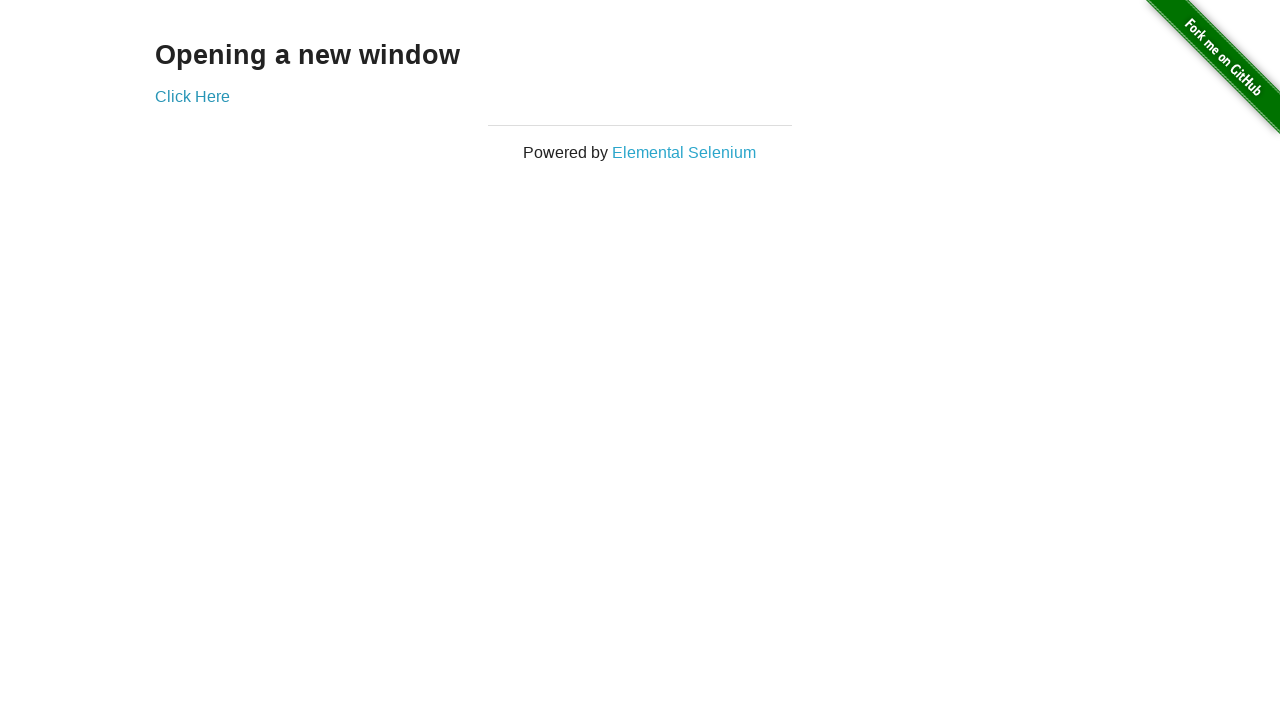

Captured reference to new popup window/tab
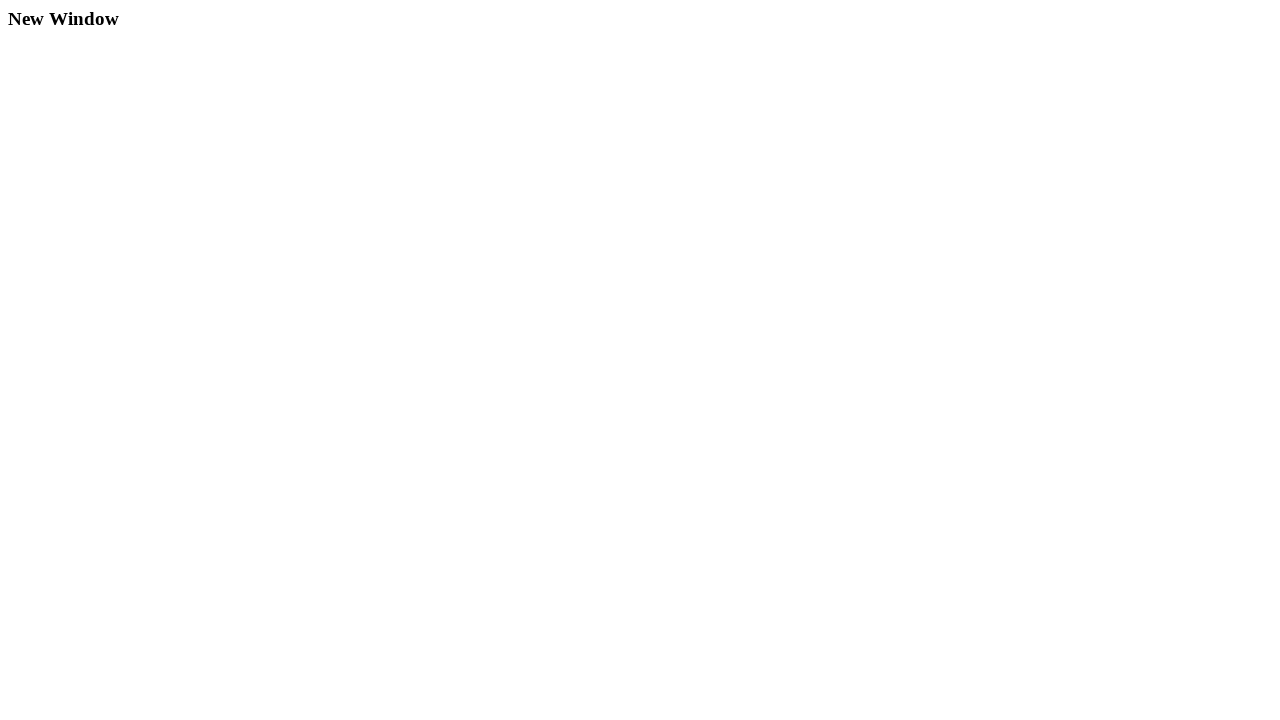

Clicked 'New Window' heading in the new tab at (640, 19) on internal:role=heading[name="New Window"i]
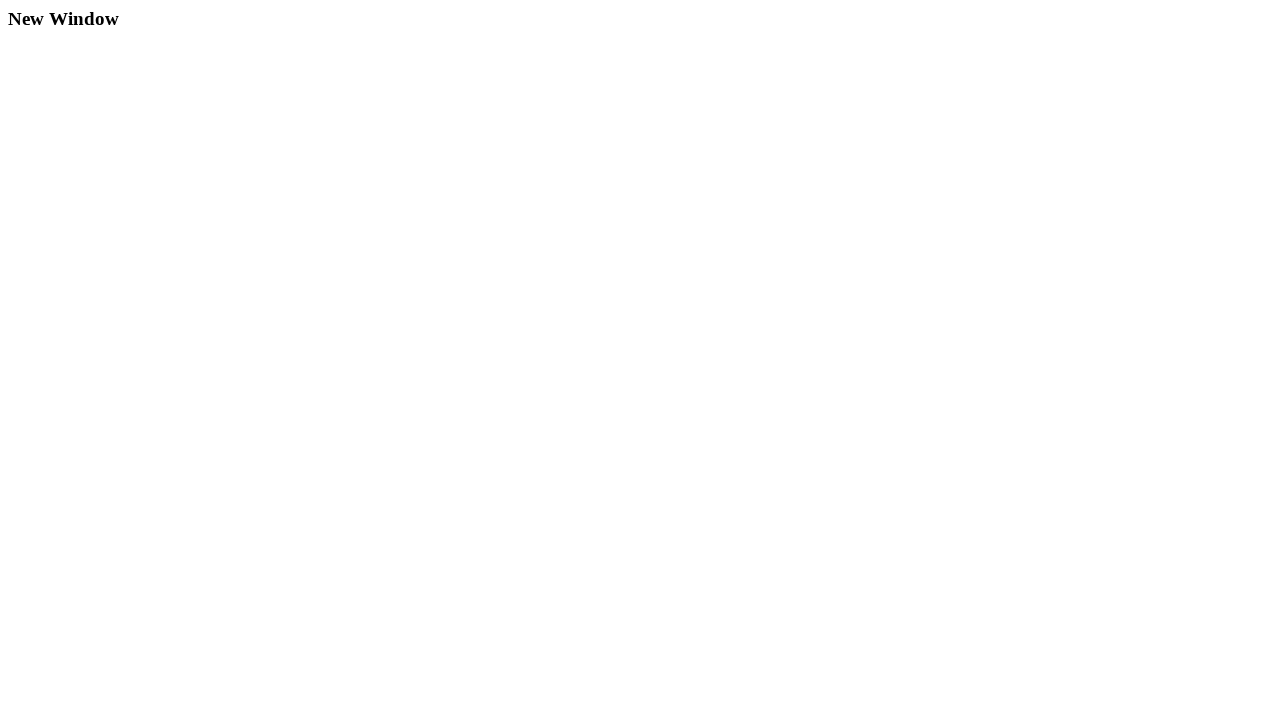

Switched back to the original page
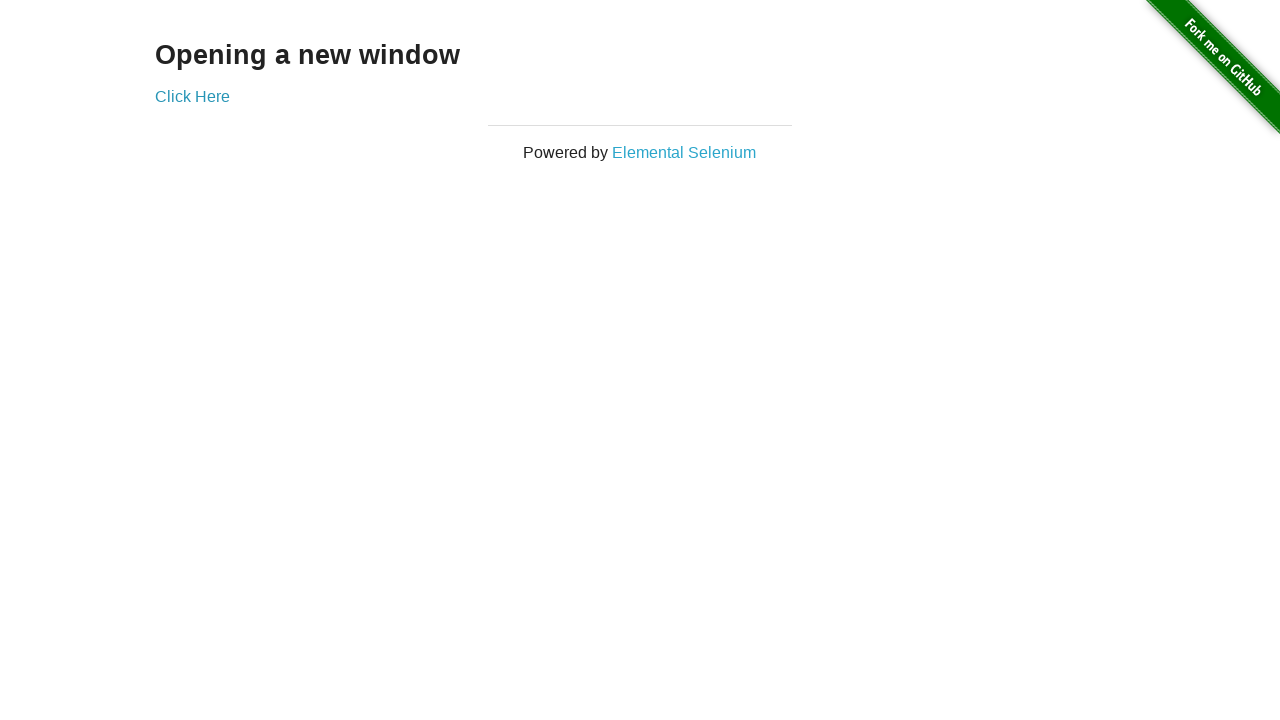

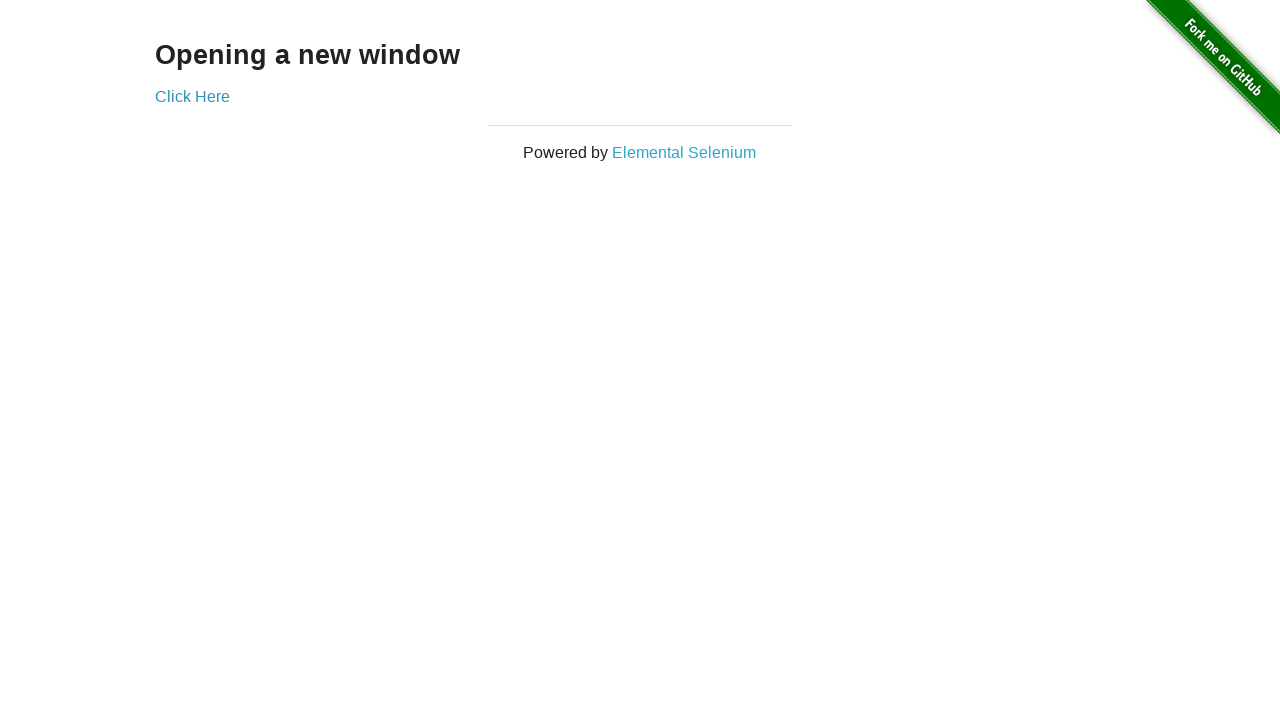